Tests drag and drop functionality on jQuery UI demo page by dragging an element and dropping it onto a target area

Starting URL: https://jqueryui.com/droppable/

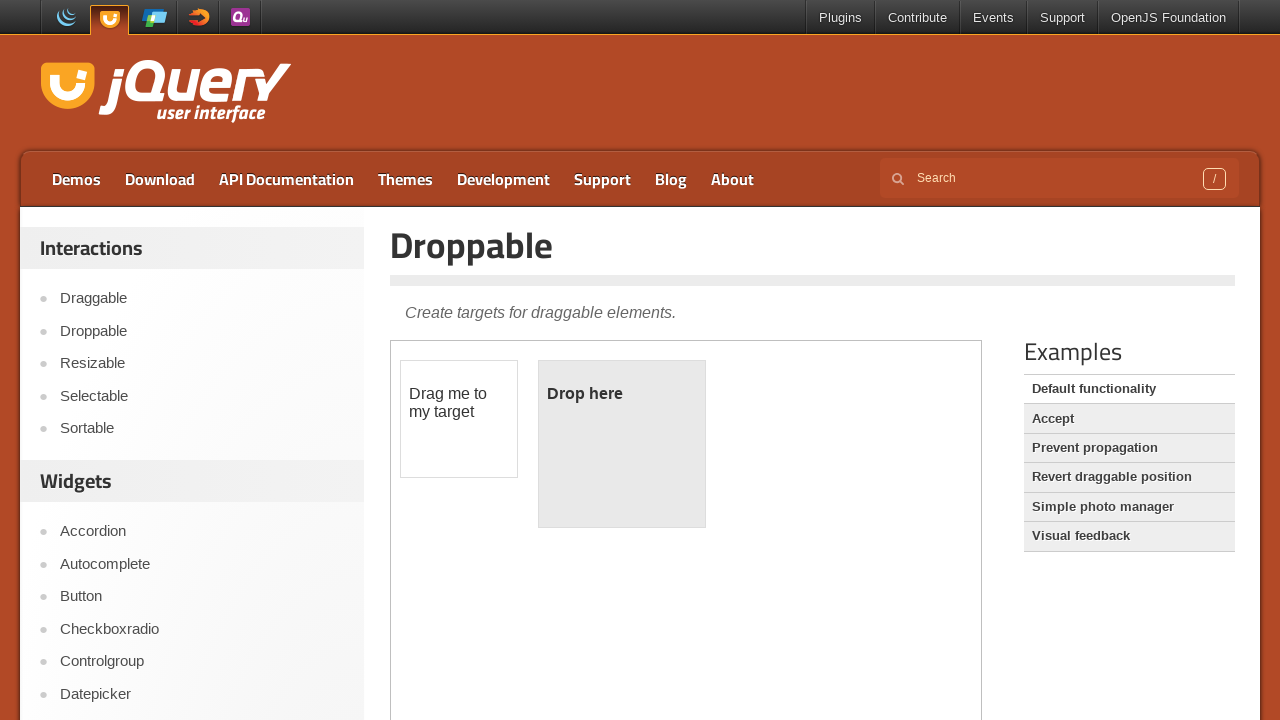

Located and switched to iframe containing drag and drop demo
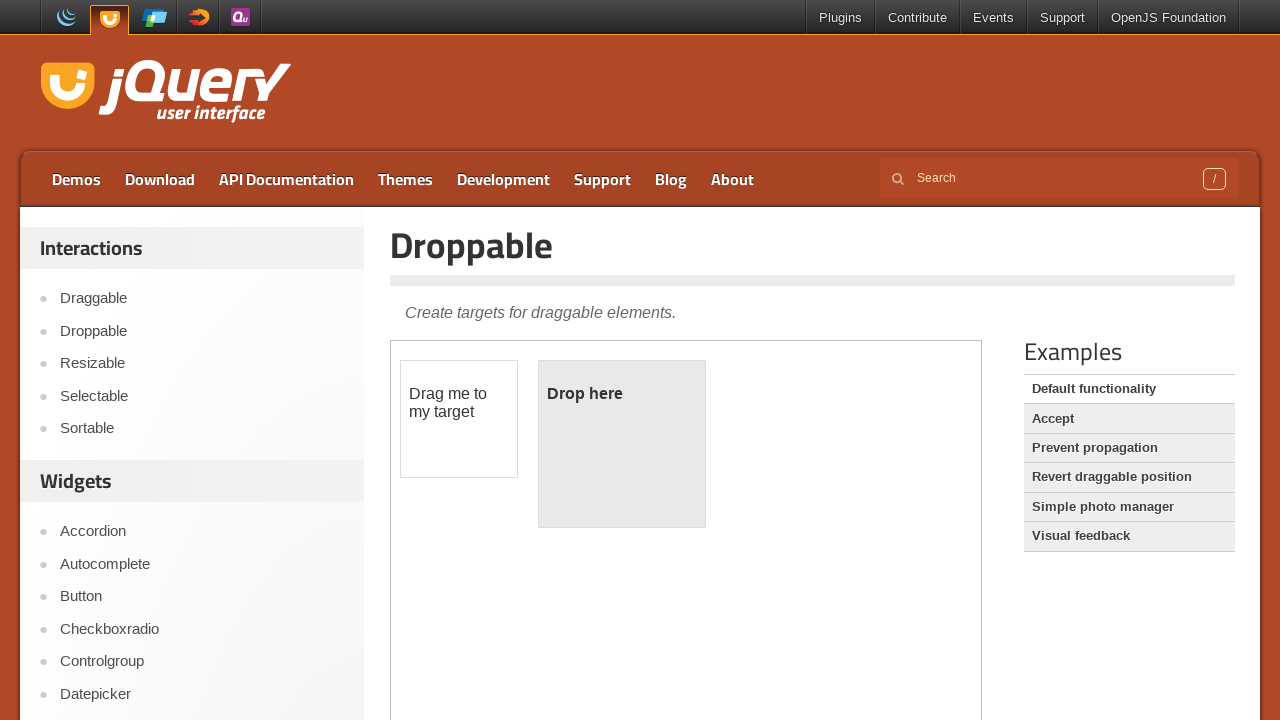

Located draggable element
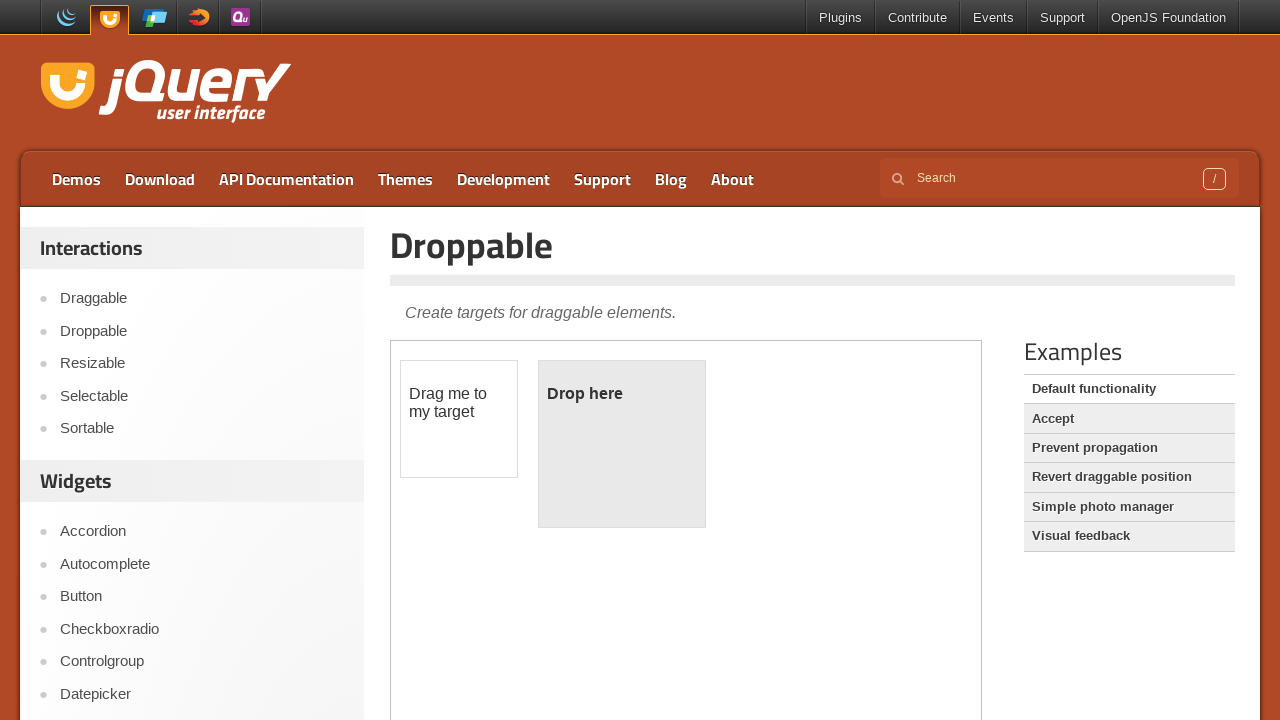

Located droppable target area
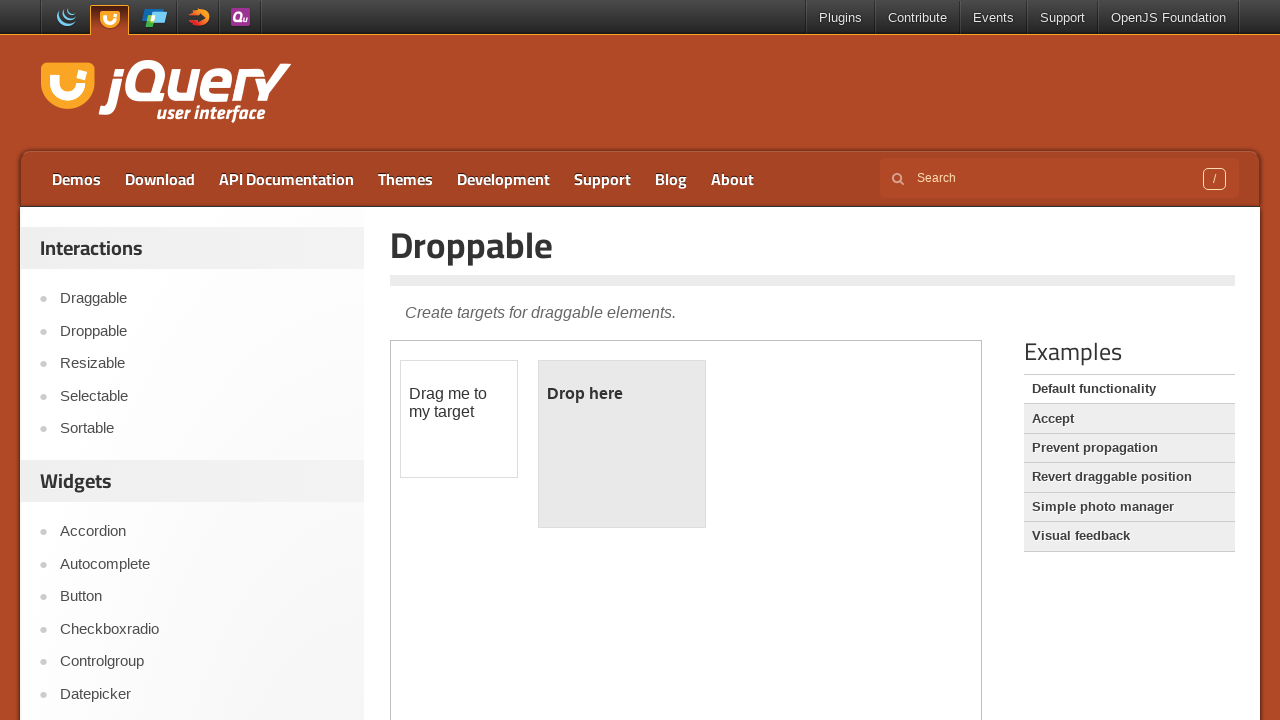

Dragged element onto droppable target area at (622, 444)
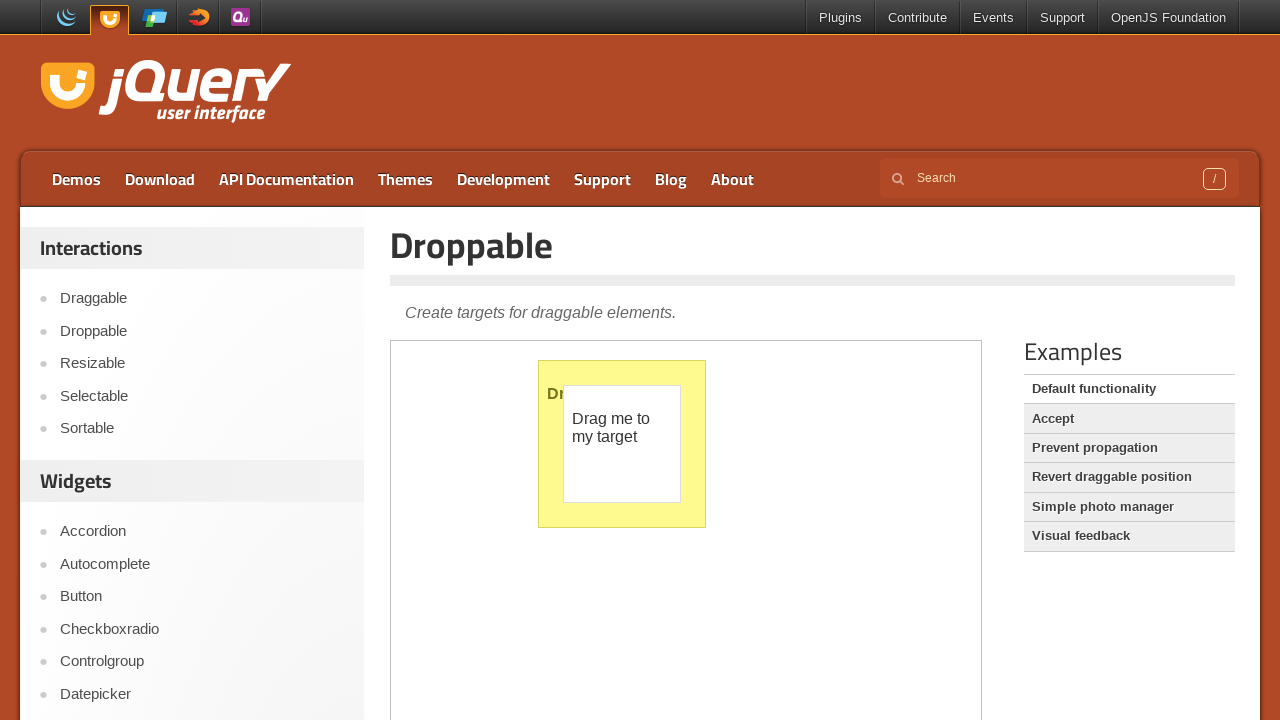

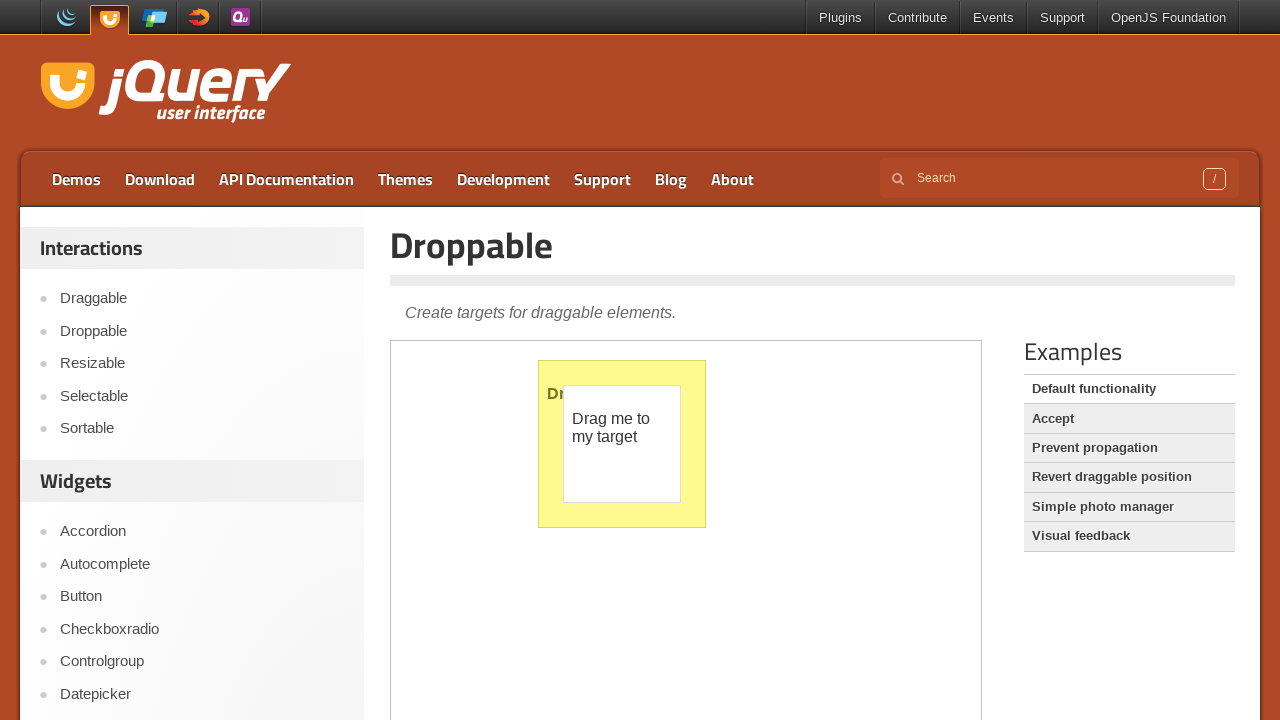